Tests calendar date picker functionality by opening the calendar, navigating to a specific year, month, and day to select a date

Starting URL: https://rahulshettyacademy.com/seleniumPractise/#/offers

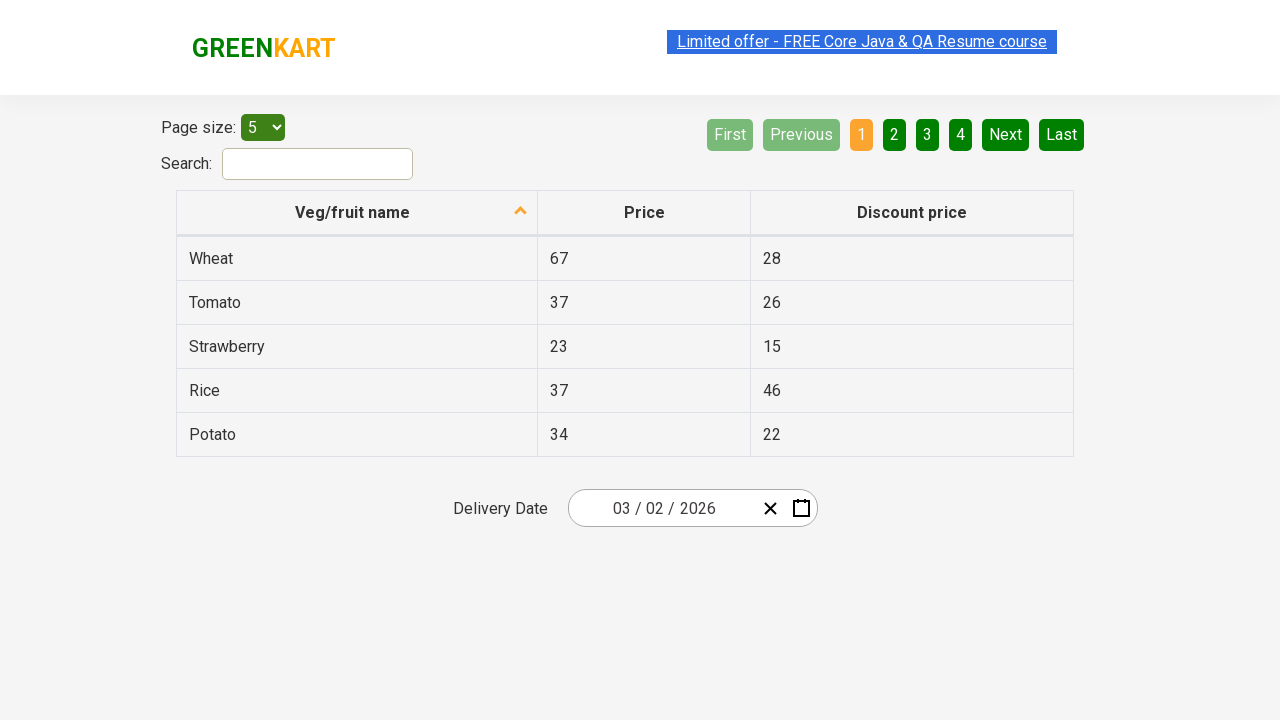

Clicked calendar button to open date picker at (801, 508) on .react-date-picker__calendar-button.react-date-picker__button
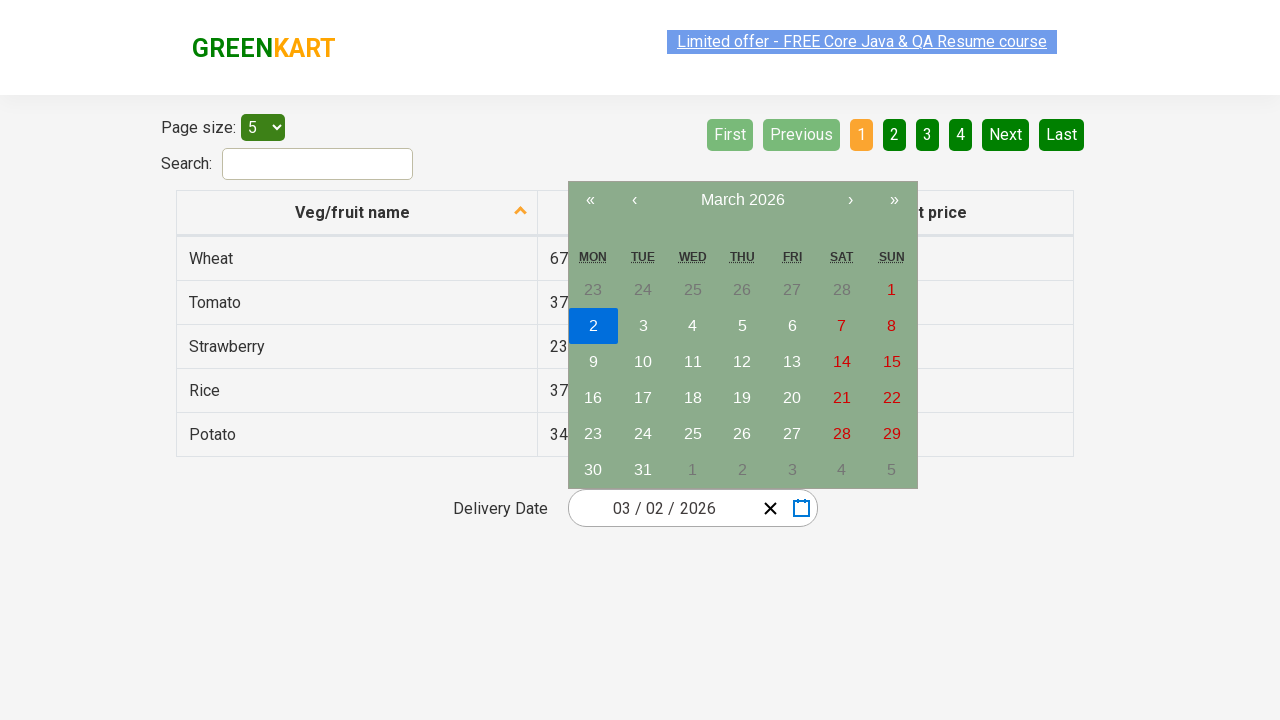

Clicked navigation label to go to year view at (742, 200) on .react-calendar__navigation__label
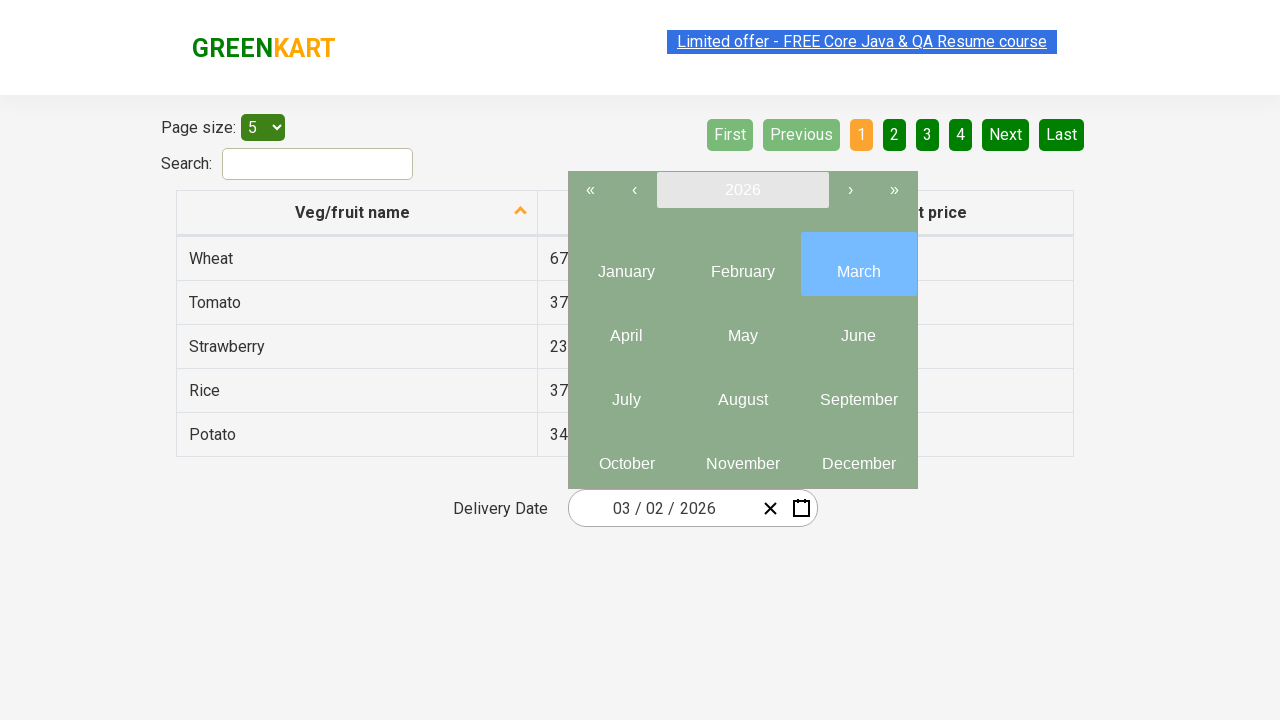

Clicked navigation label again to go to decade view at (742, 190) on .react-calendar__navigation__label
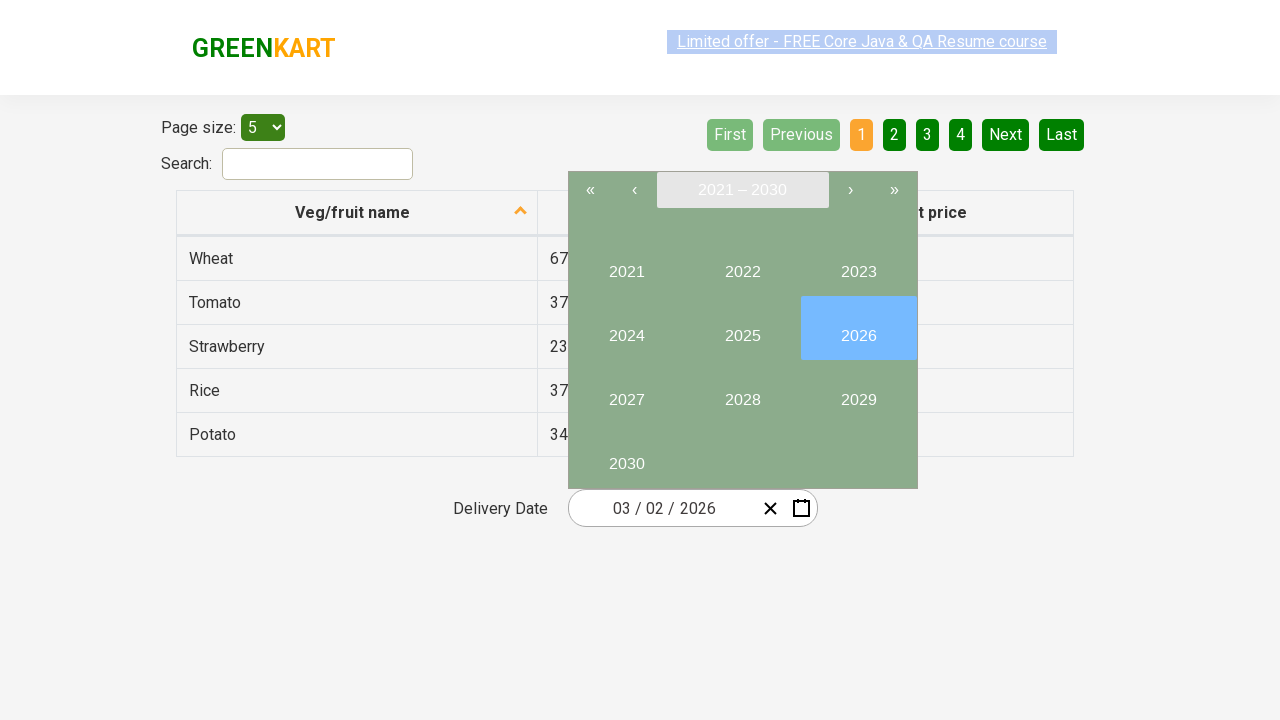

Selected year 2028 from decade view at (742, 392) on .react-calendar__decade-view__years button:has-text('2028')
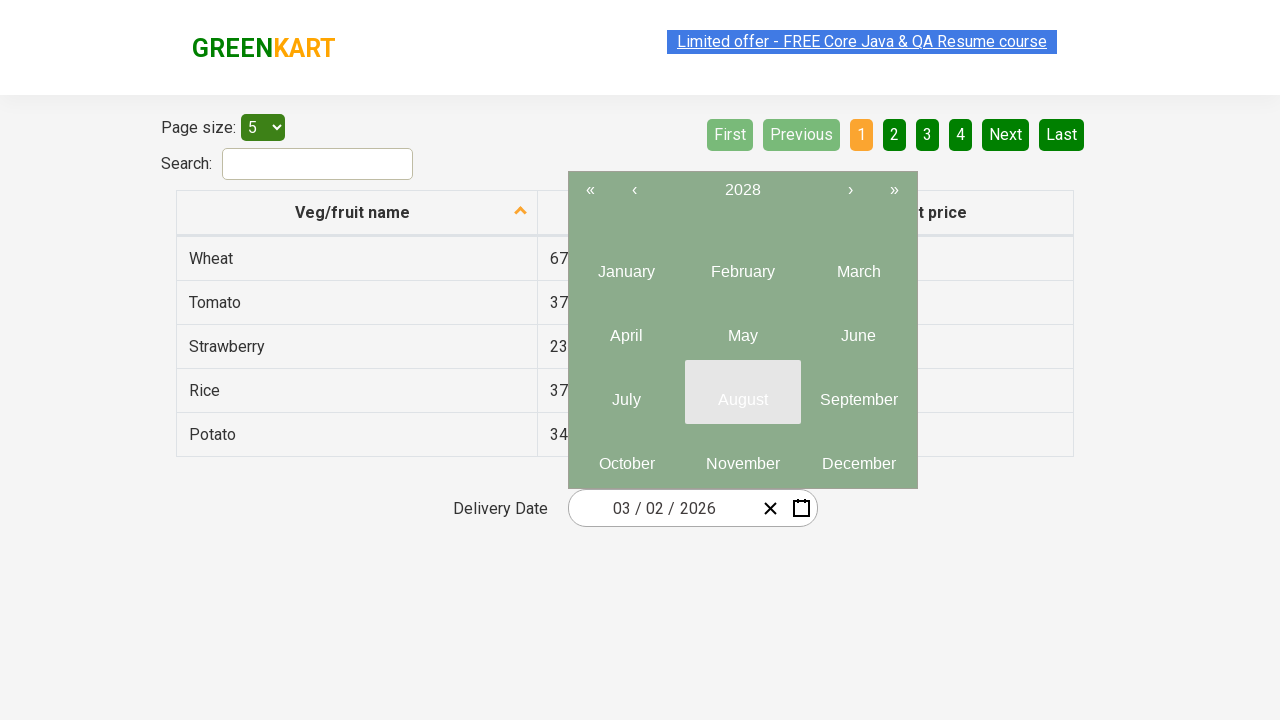

Selected month August from year view at (742, 400) on .react-calendar__year-view__months button abbr:has-text('August')
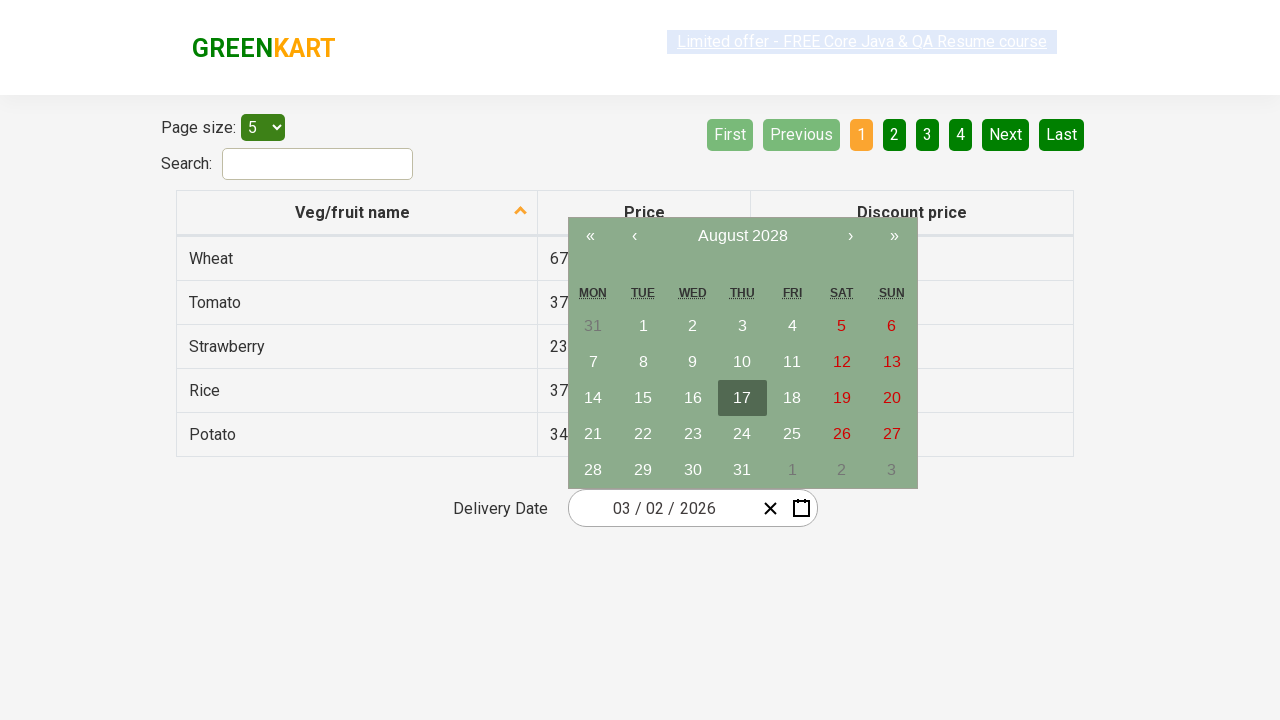

Selected day 16 from month view to complete date selection at (693, 398) on .react-calendar__month-view__days button abbr:has-text('16')
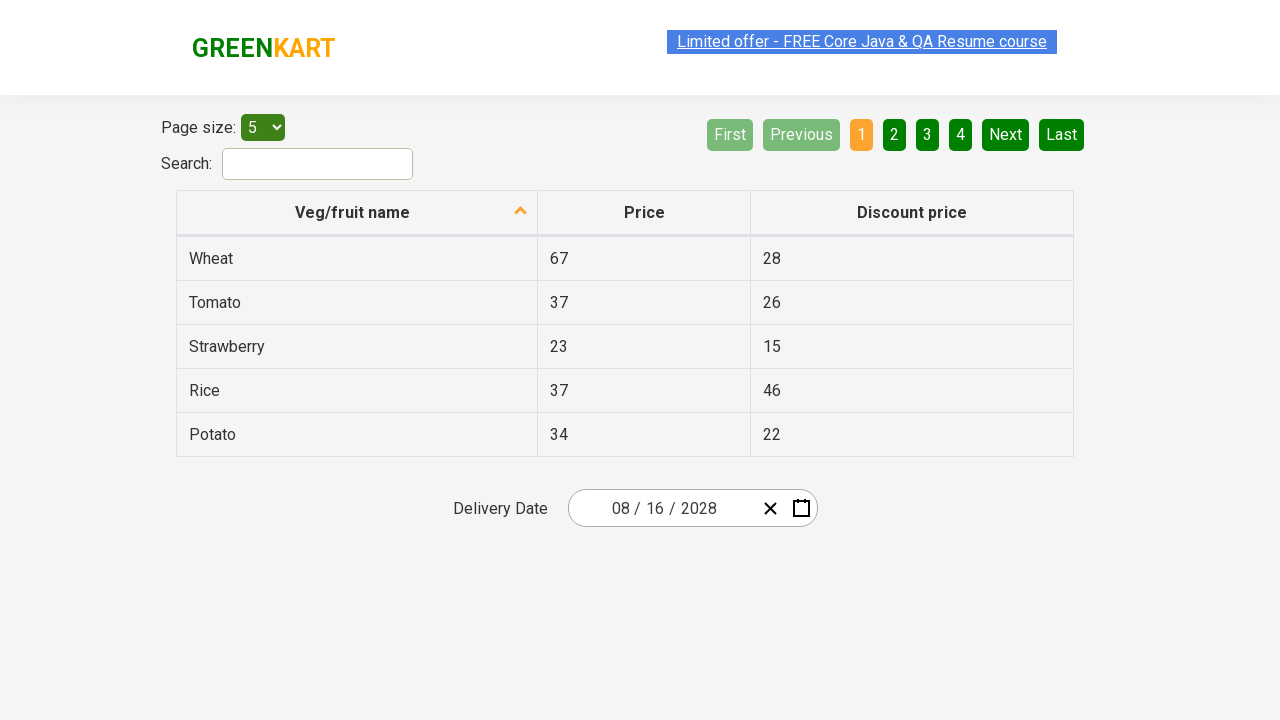

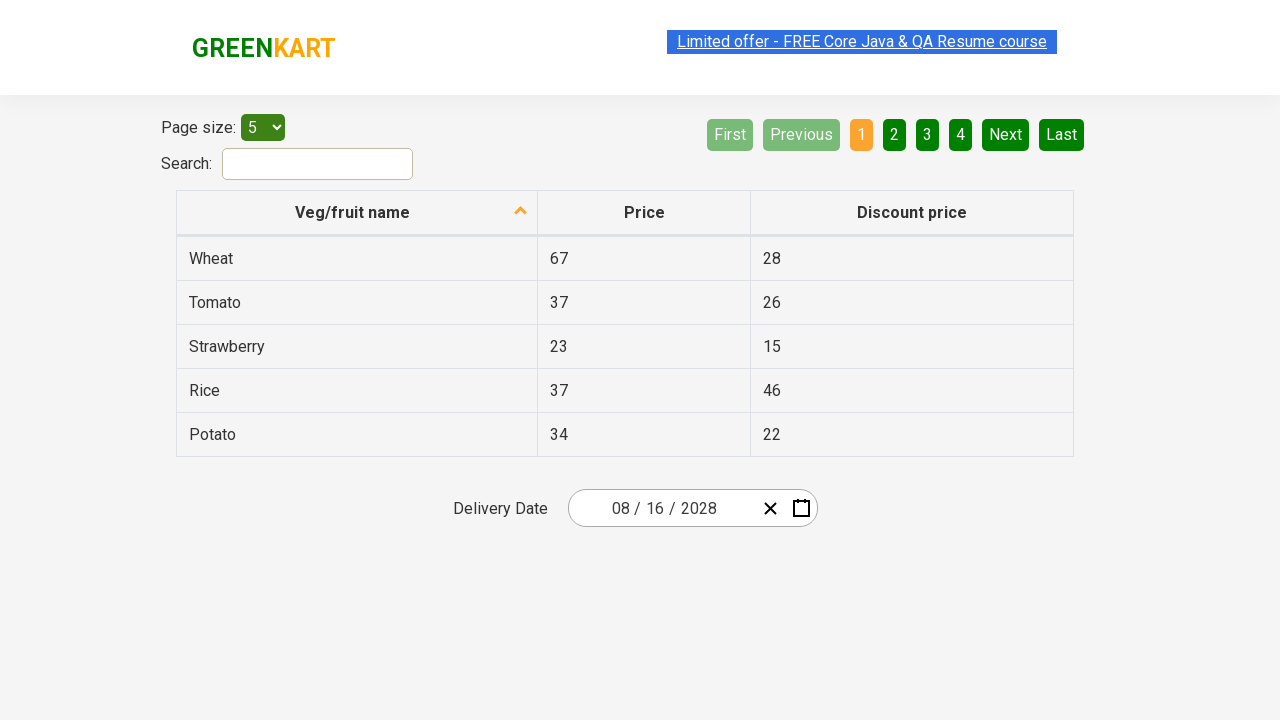